Tests opening a new tab programmatically and navigating to a specific URL in that tab.

Starting URL: https://thecode.media/

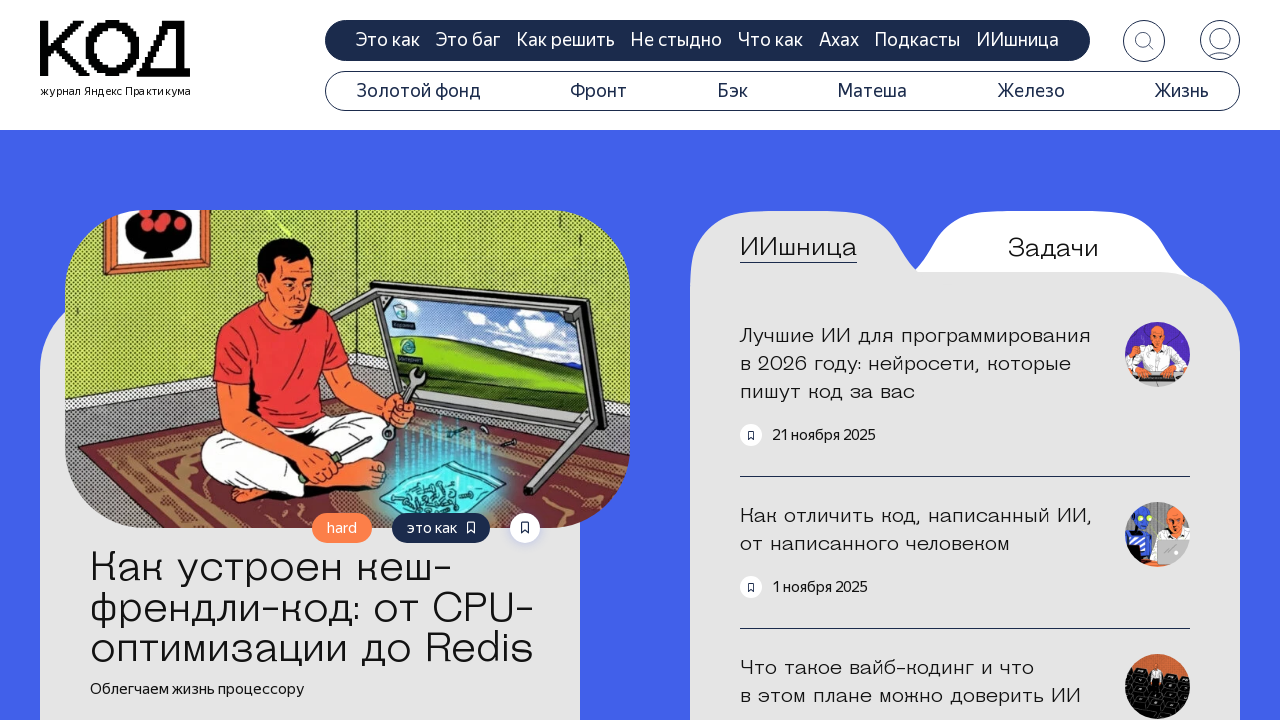

Opened a new tab
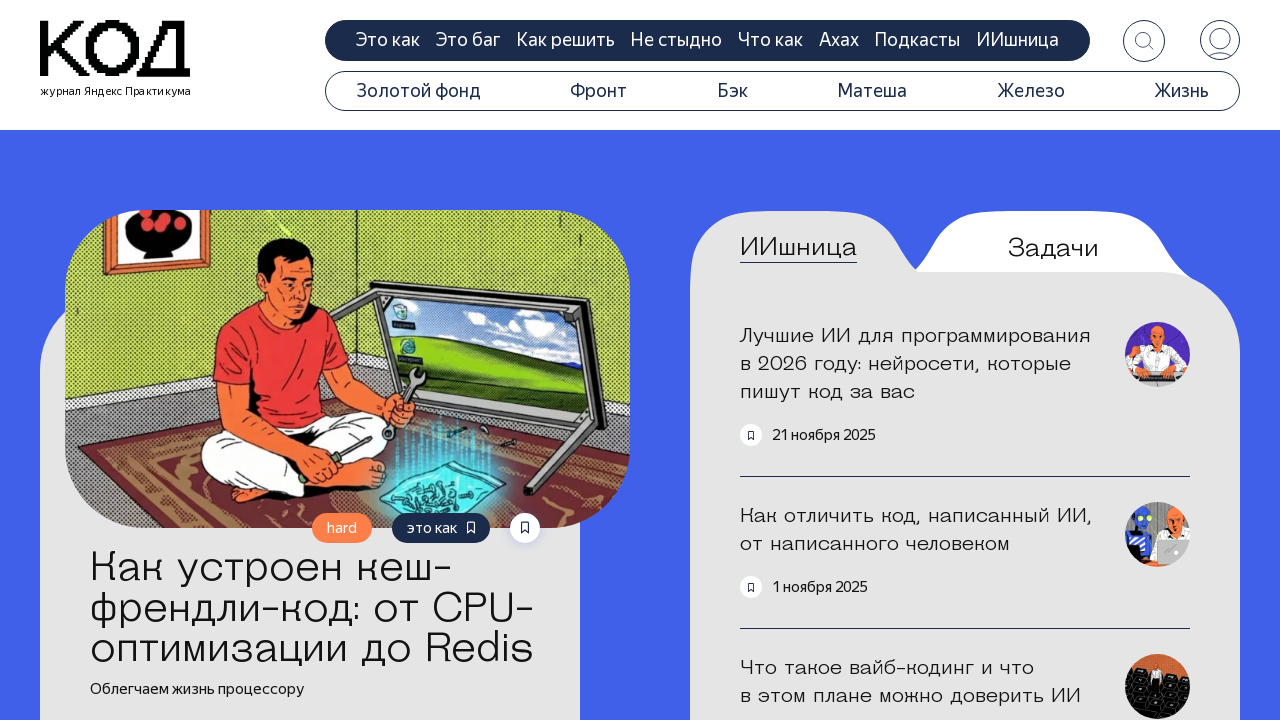

Navigated to https://thecode.media/howto/ in new tab
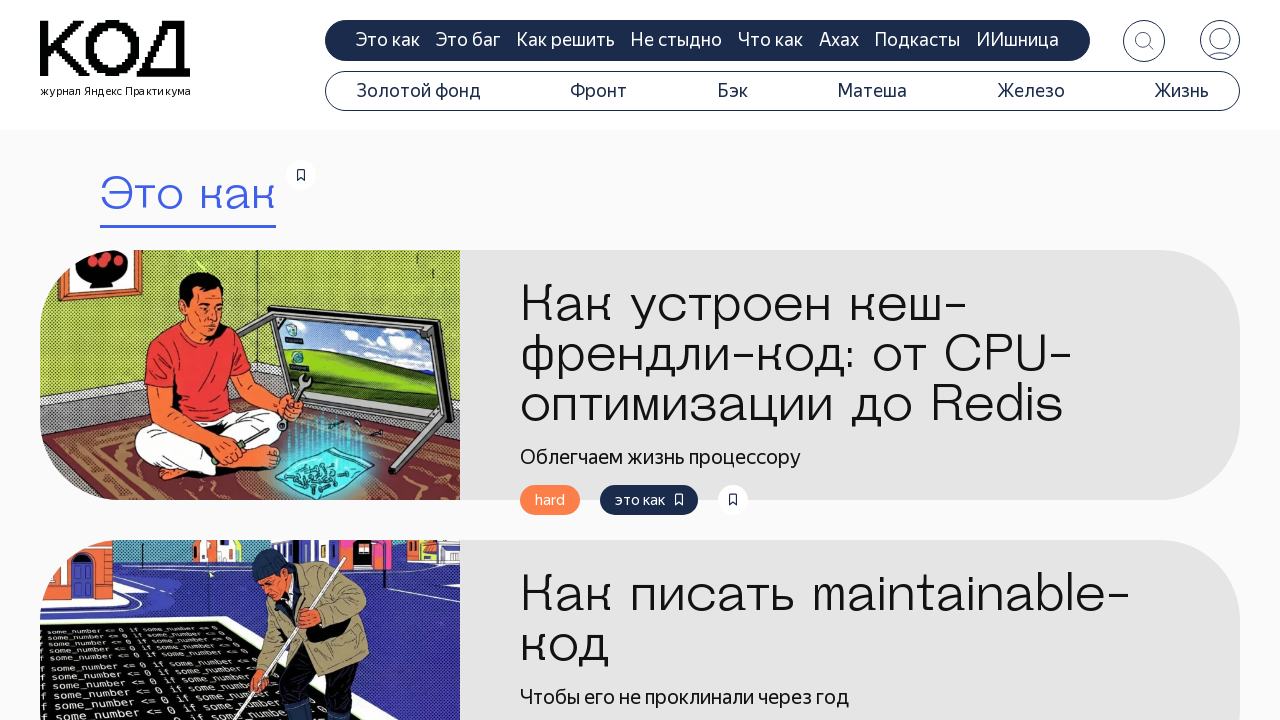

Search title element loaded on new page
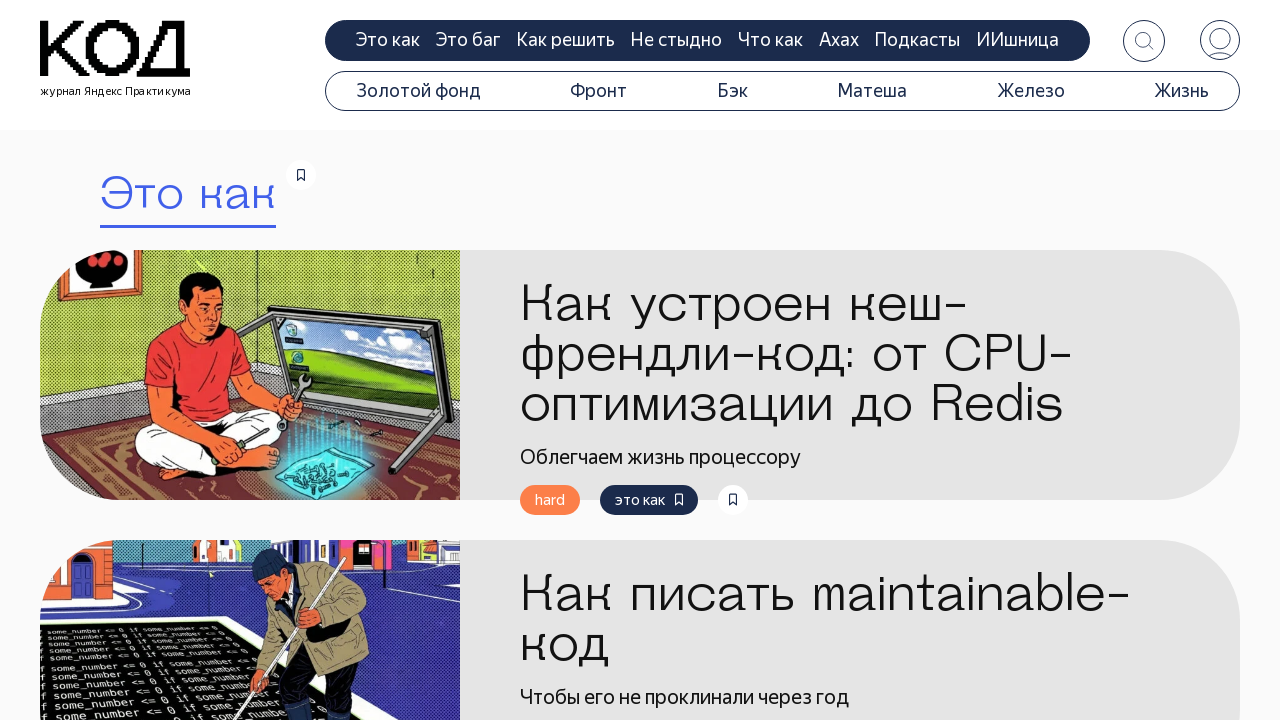

Closed the new tab
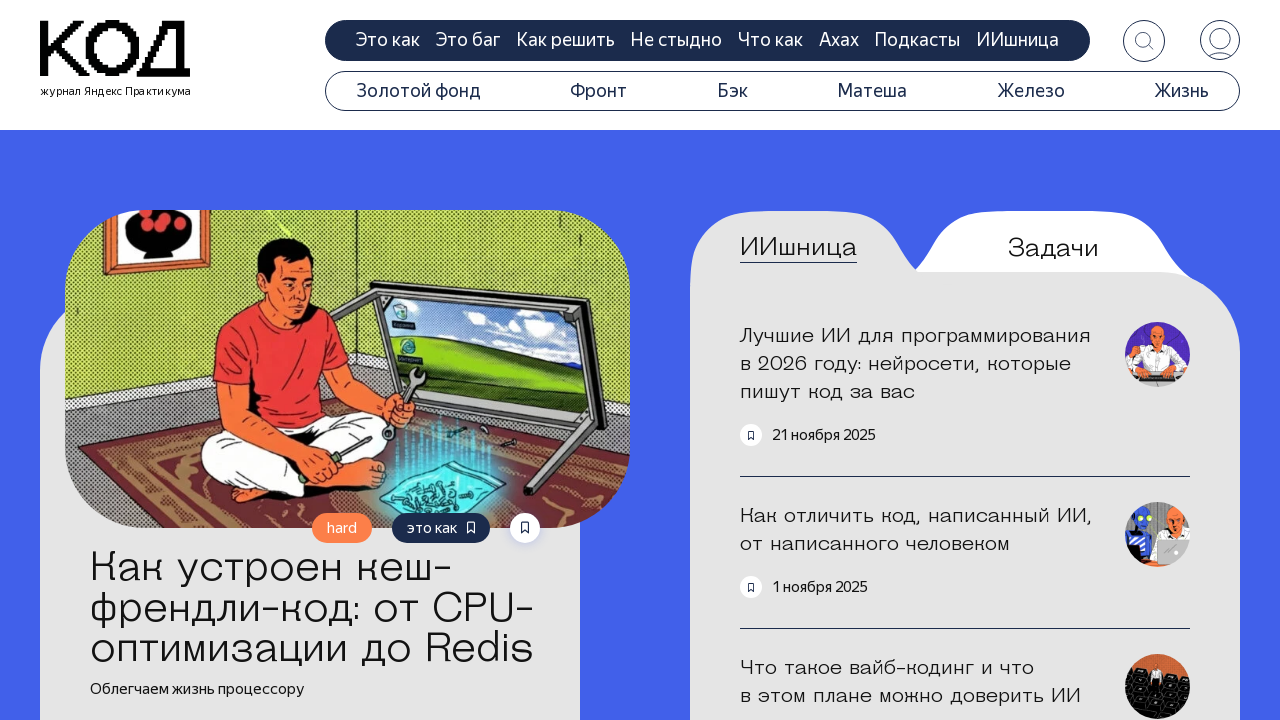

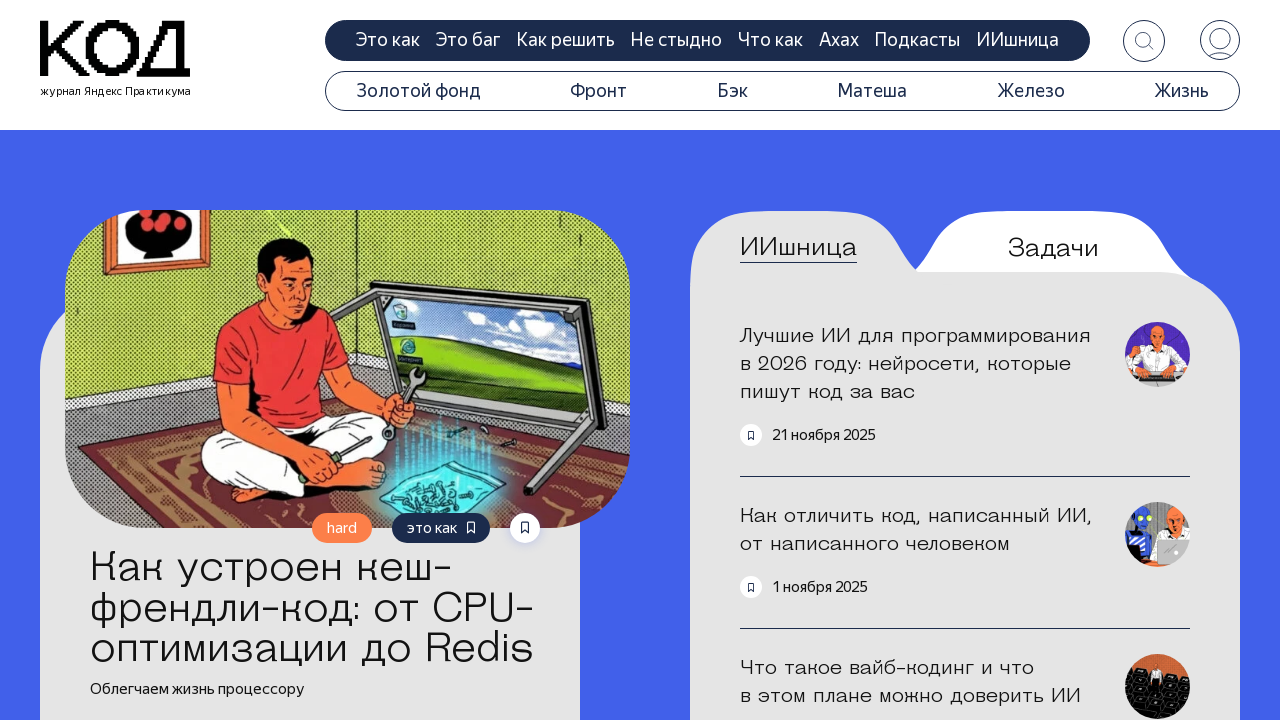